Tests page synchronization by waiting for text to change using a sleep delay, then verifying the updated text content

Starting URL: https://kristinek.github.io/site/examples/sync

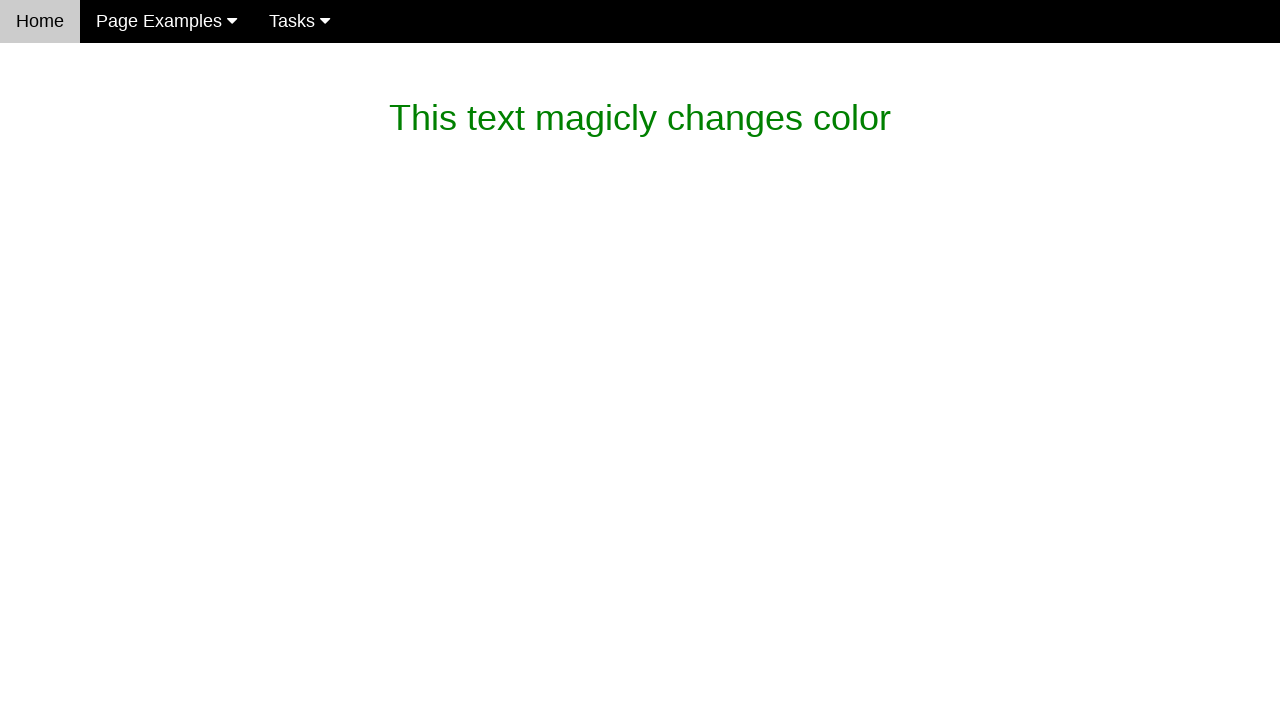

Waited for magic text to change to "What is this magic? It's dev magic~"
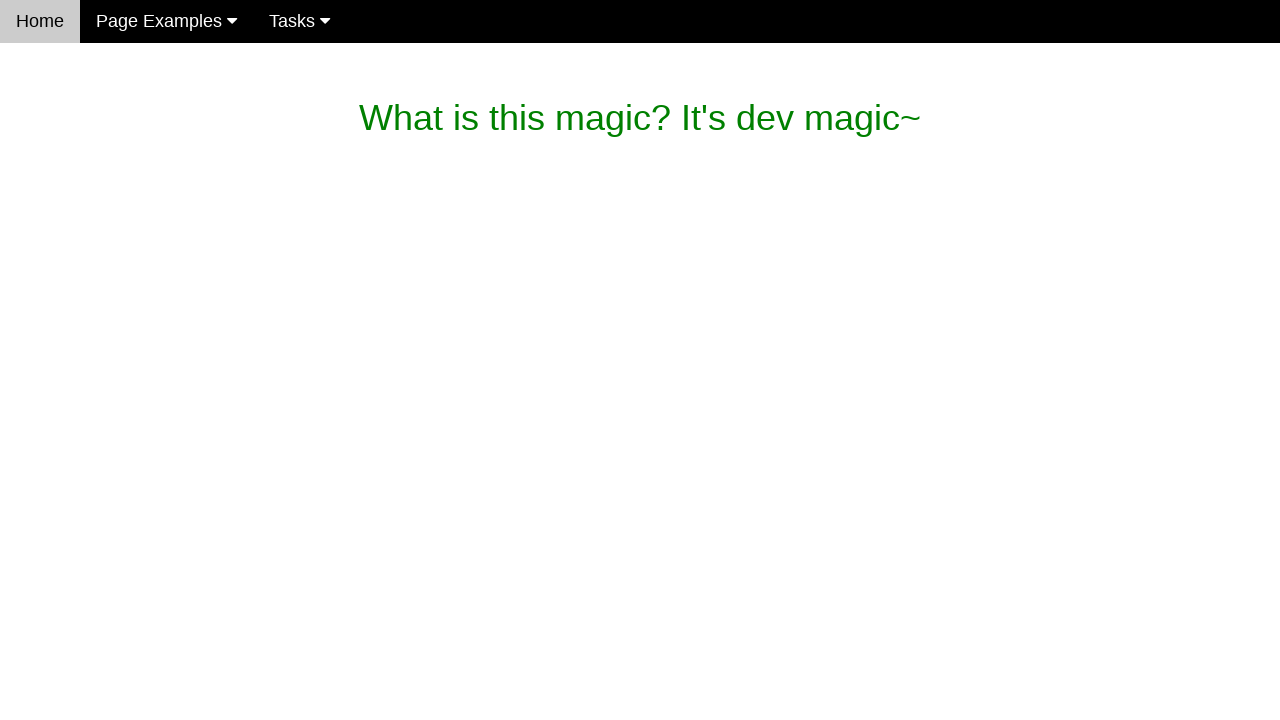

Verified magic text content matches expected value
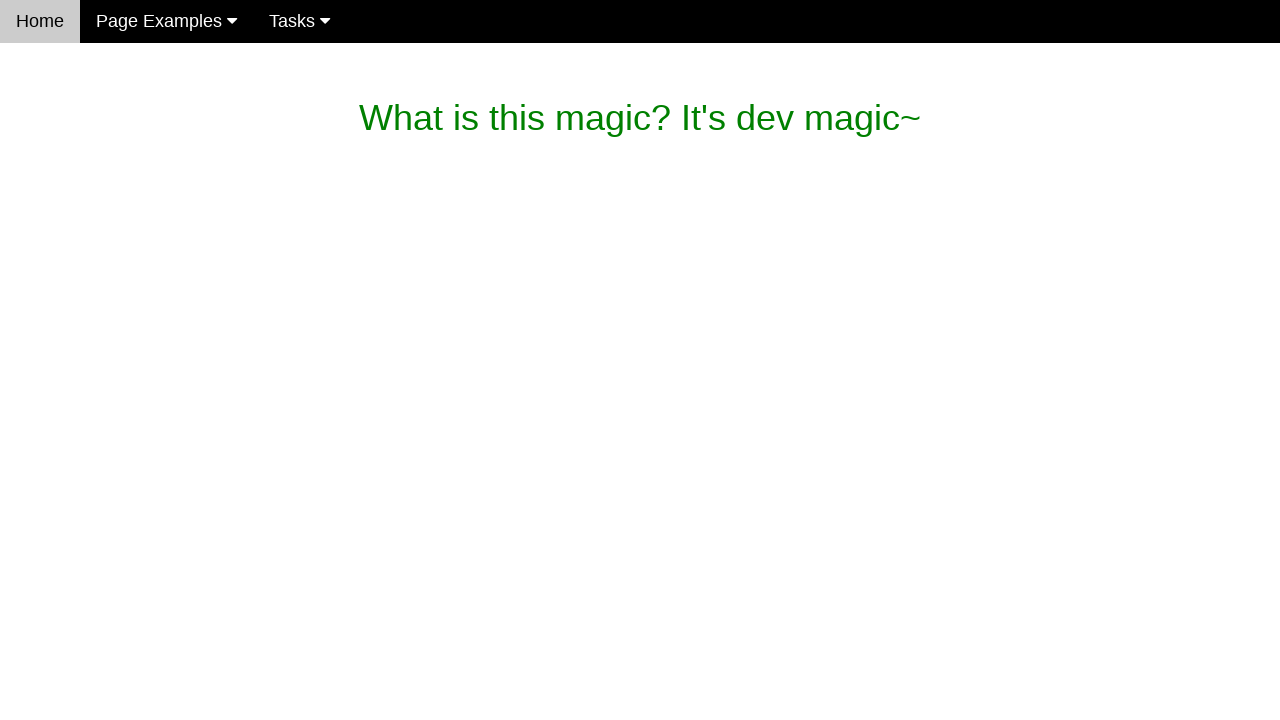

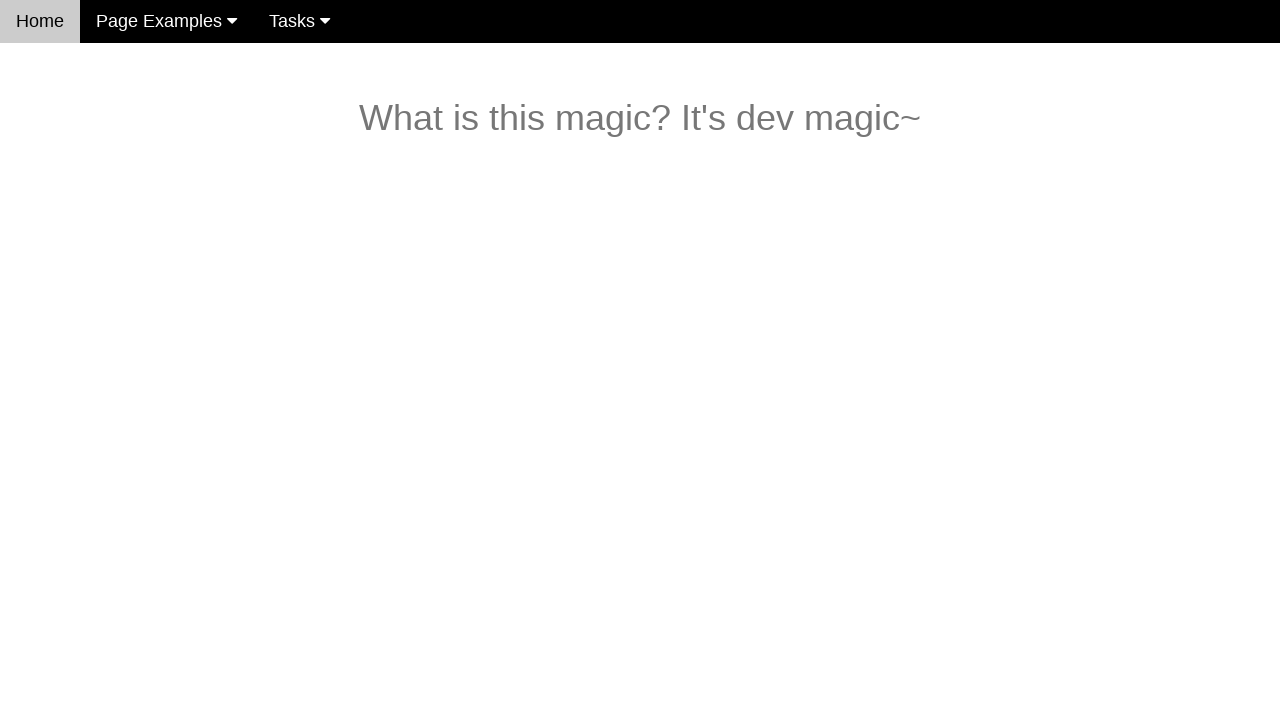